Tests keyboard actions by copying text from one textarea and pasting it into another using keyboard shortcuts (Ctrl+A, Ctrl+C, Tab, Ctrl+V)

Starting URL: https://text-compare.com/

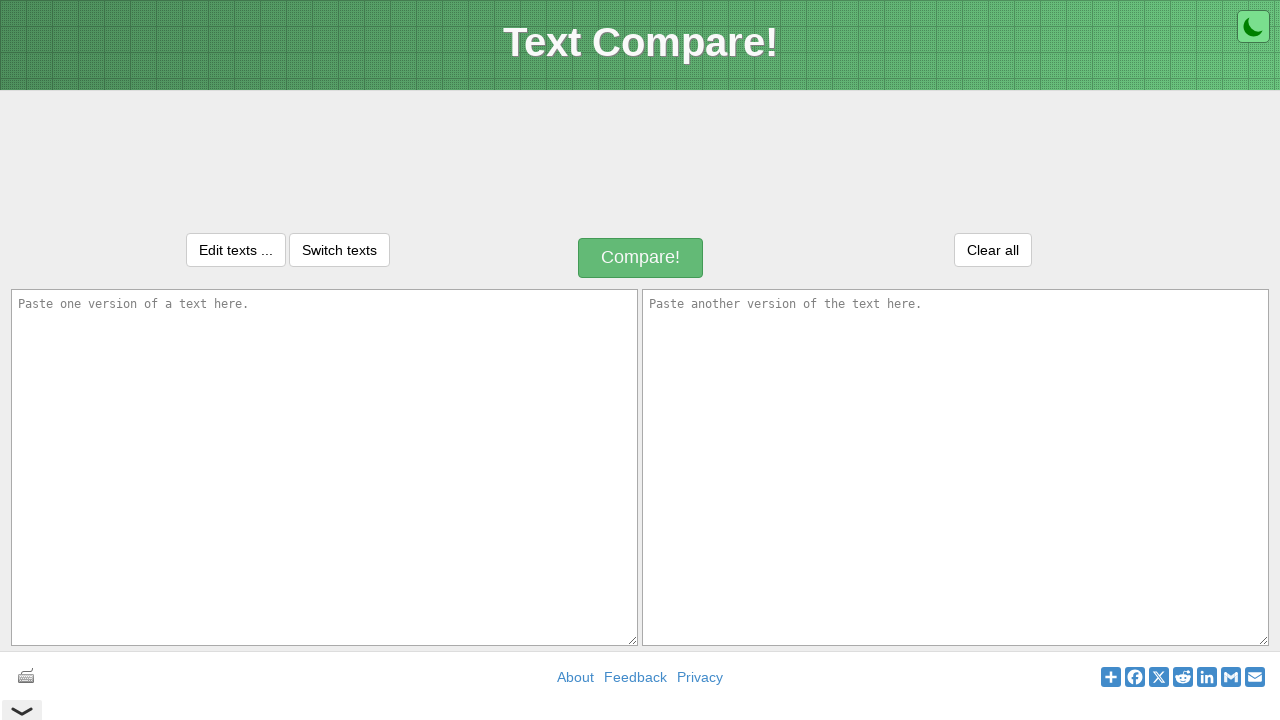

Filled first textarea with 'This is my journey' on textarea[name='text1']
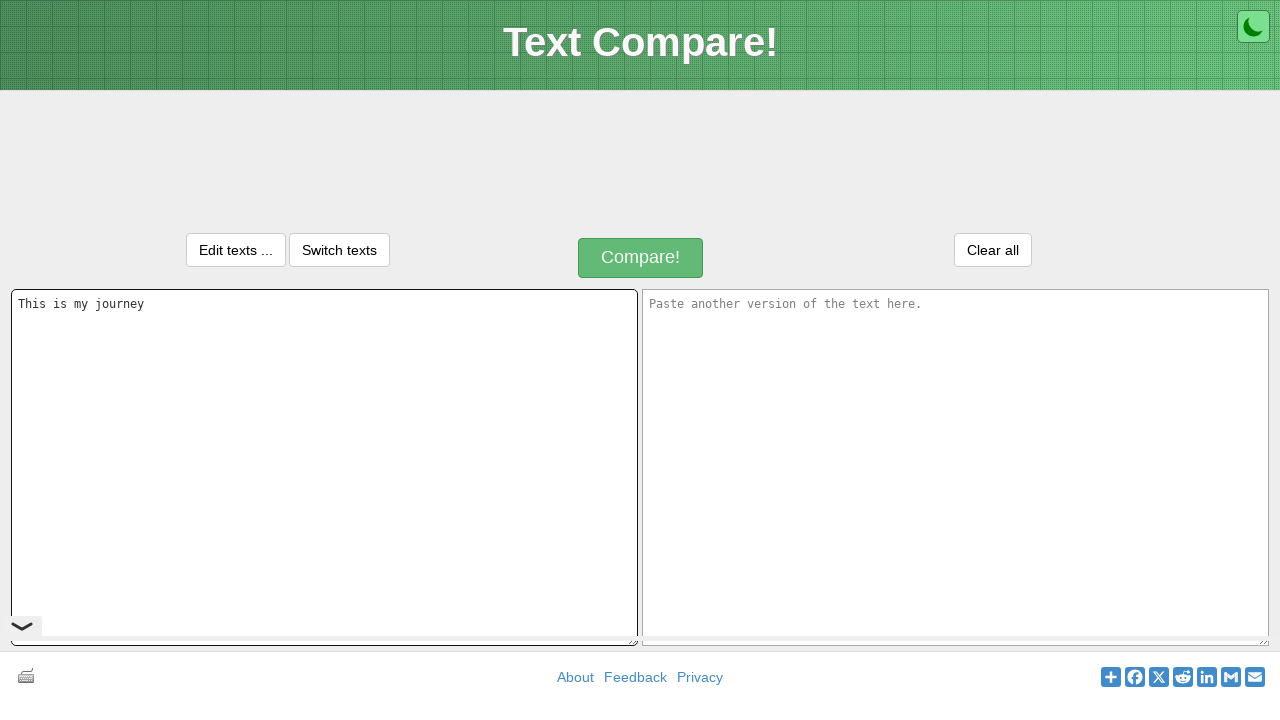

Clicked on first textarea to focus it at (324, 467) on textarea[name='text1']
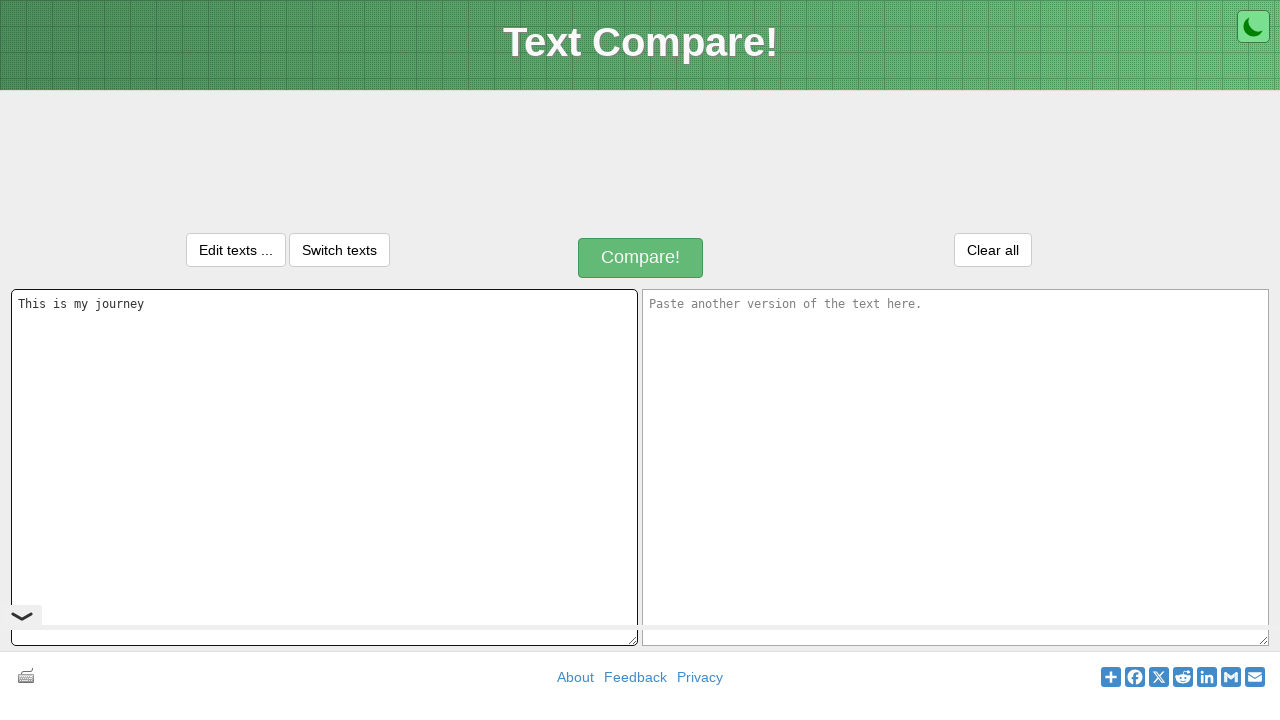

Pressed Ctrl+A to select all text in first textarea
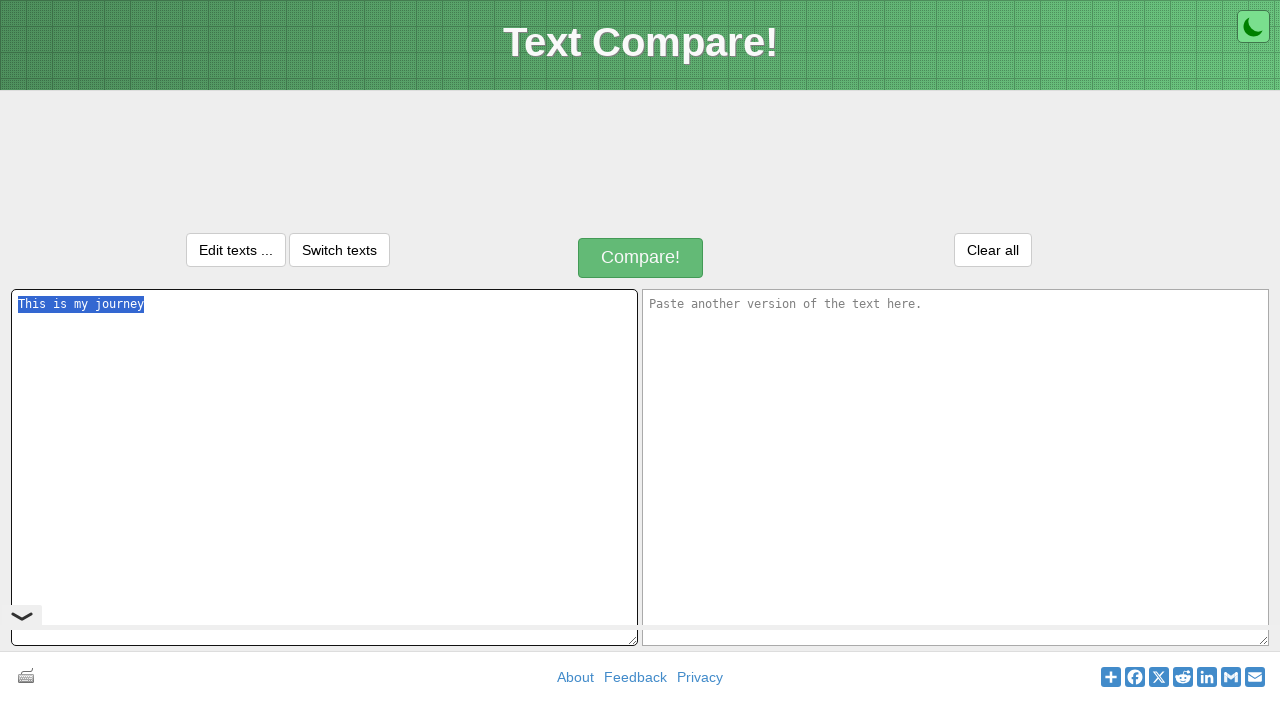

Pressed Ctrl+C to copy selected text
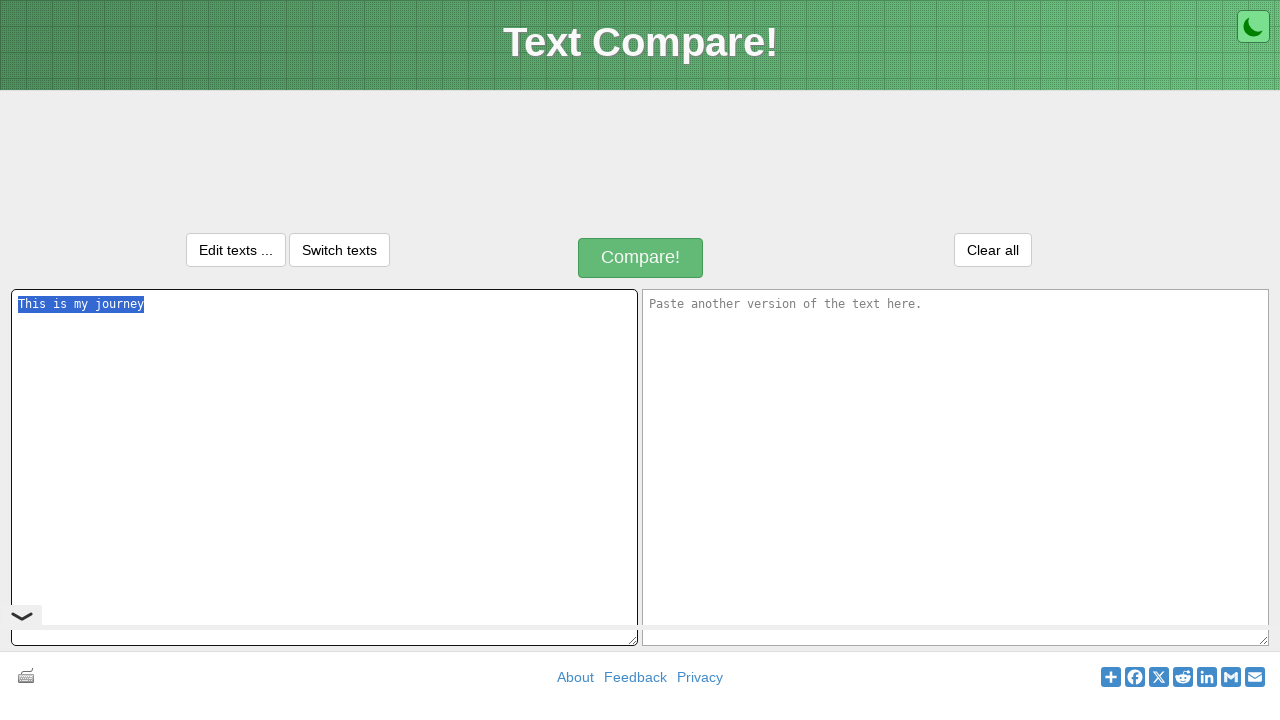

Pressed Tab to move focus to second textarea
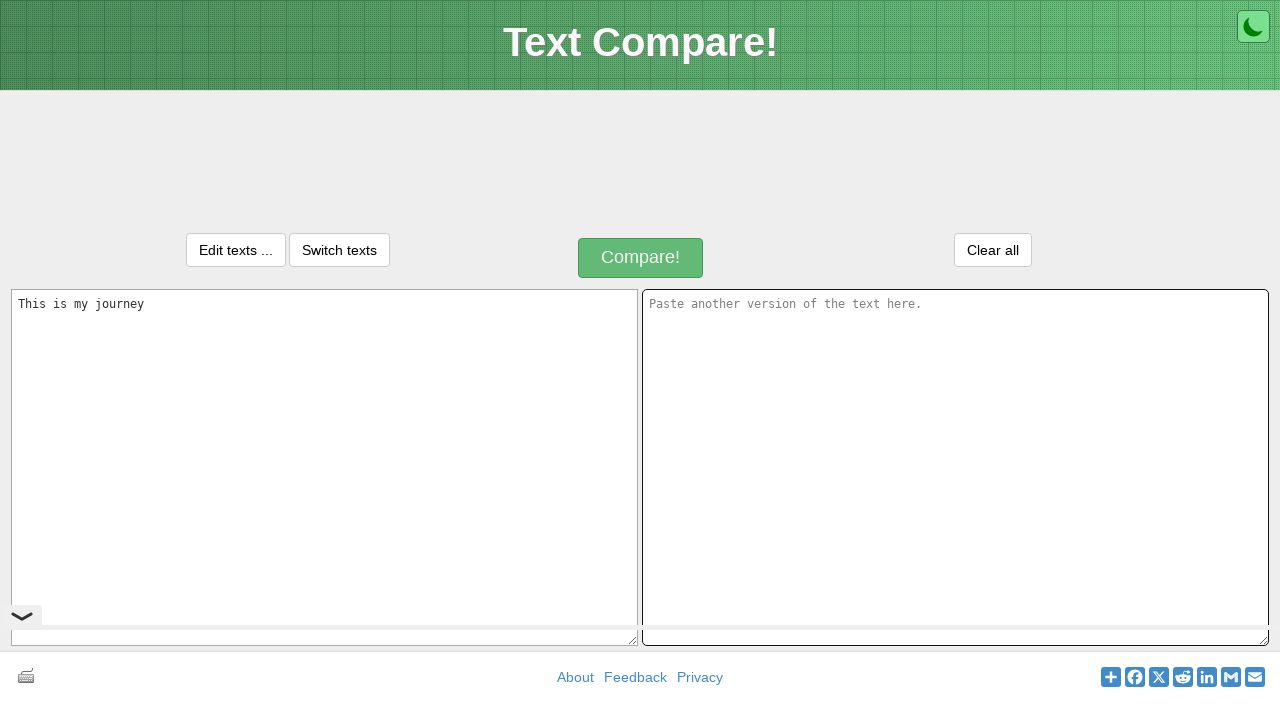

Pressed Ctrl+V to paste copied text into second textarea
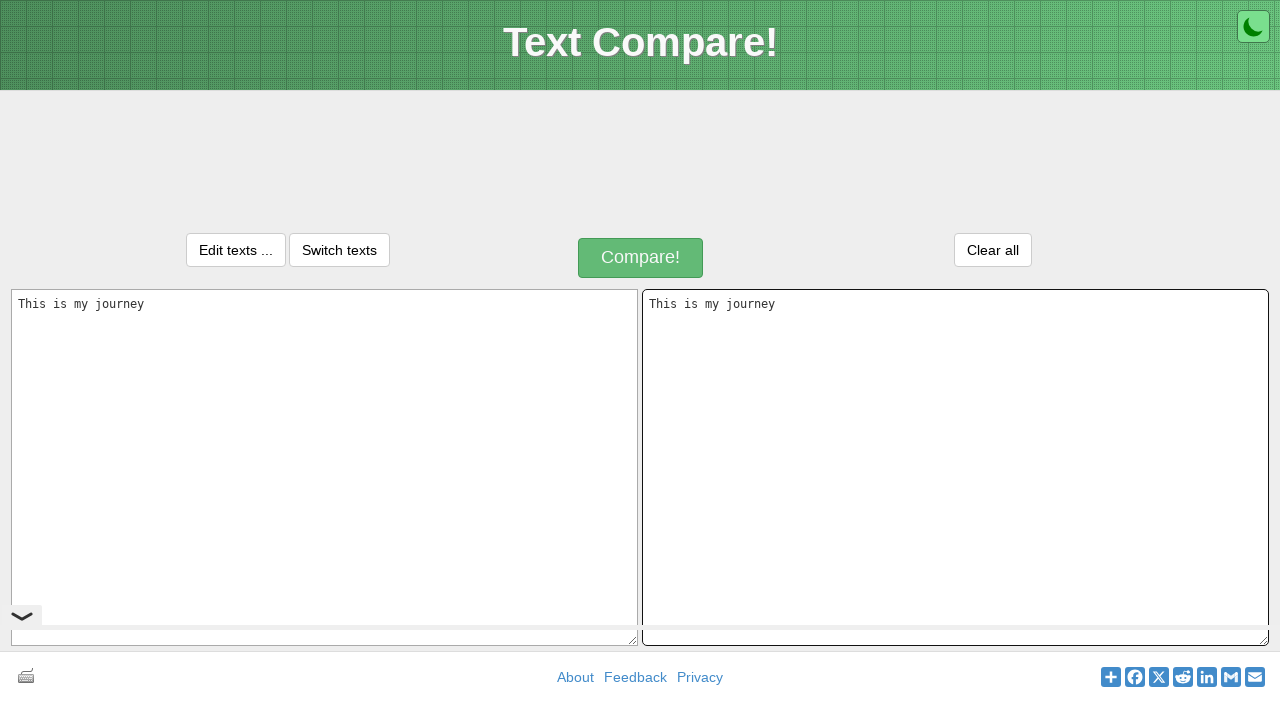

Retrieved text value from first textarea
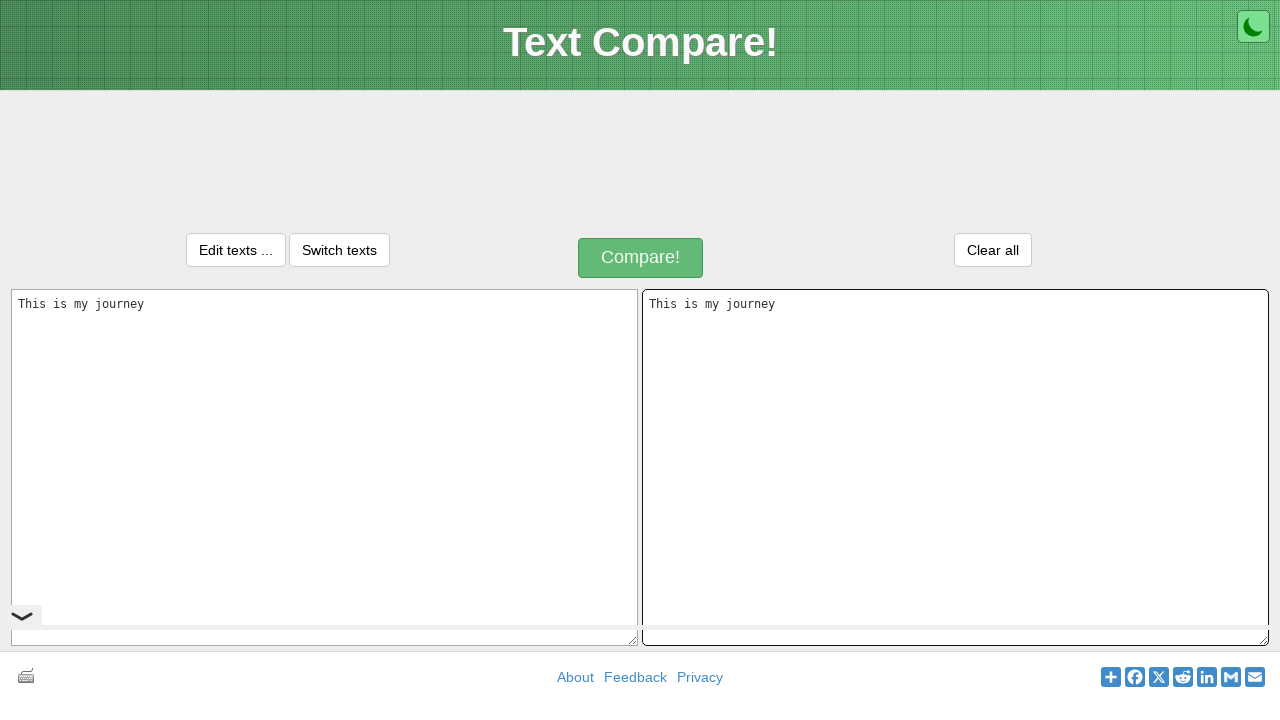

Retrieved text value from second textarea
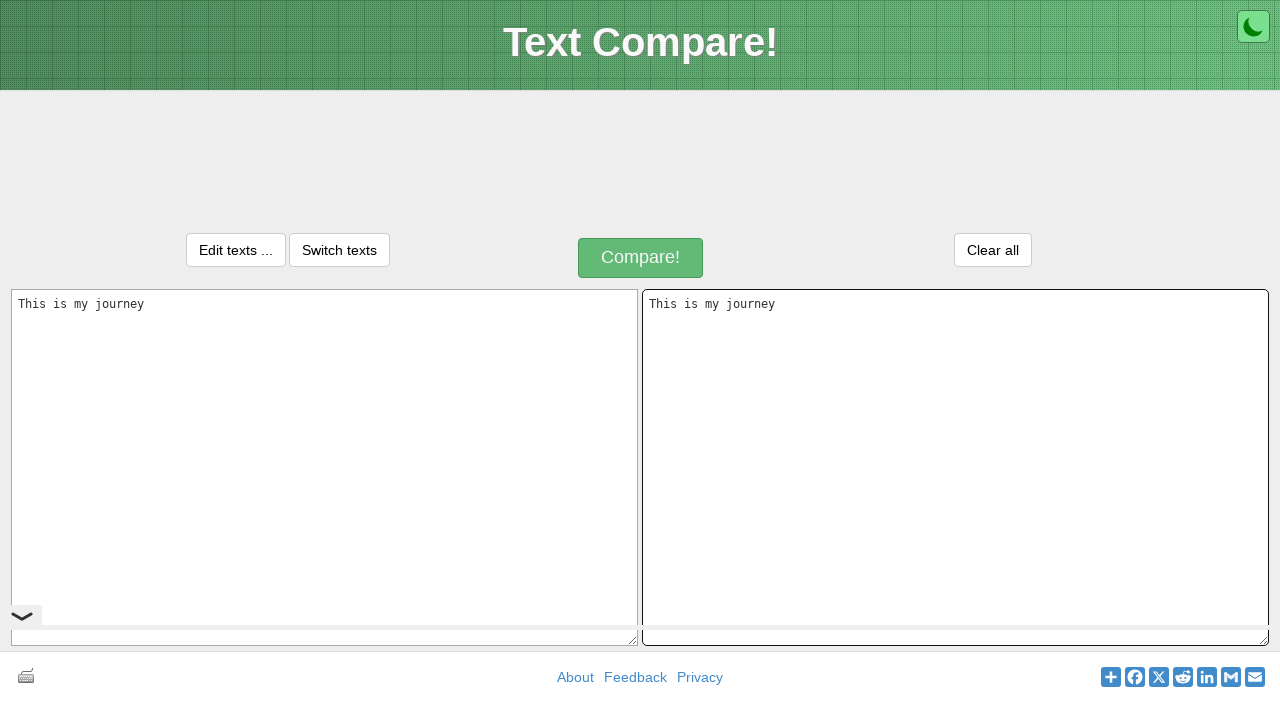

Verified that text in both textareas matches
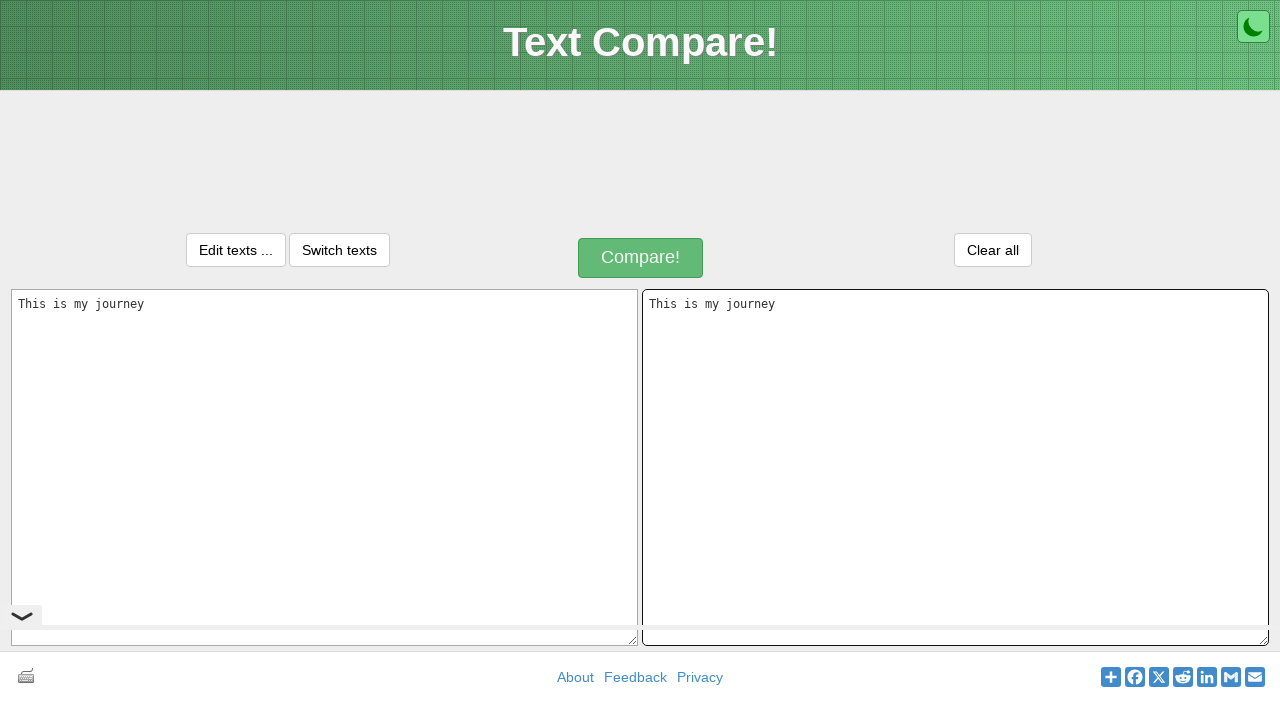

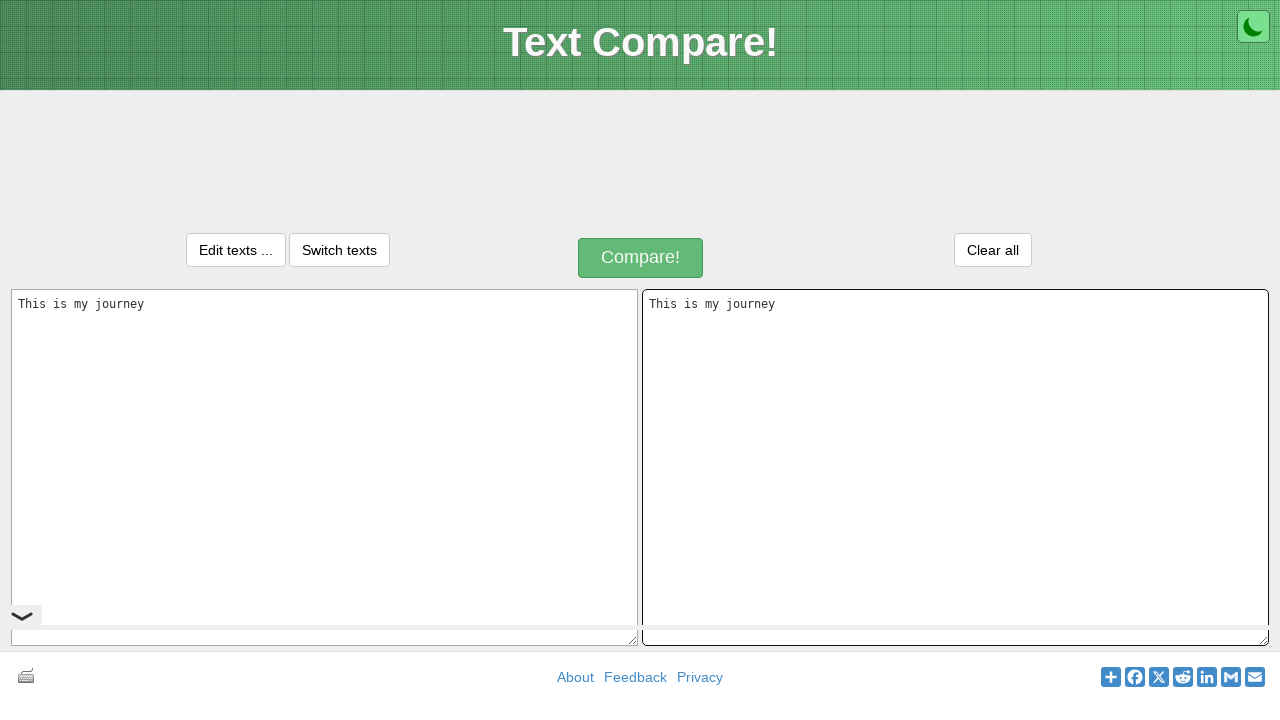